Tests a welcome screen by clicking a button and verifying that a greeting message is displayed

Starting URL: https://lm.skillbox.cc/qa_tester/module01/

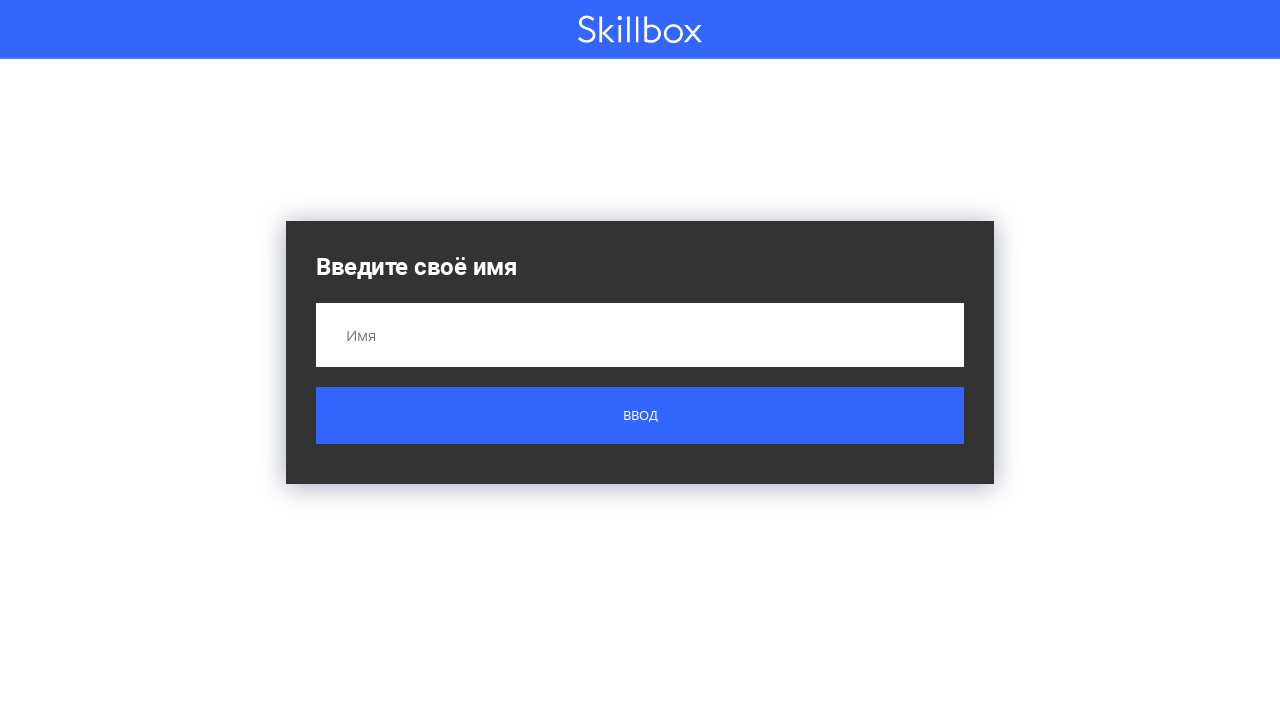

Navigated to welcome screen URL
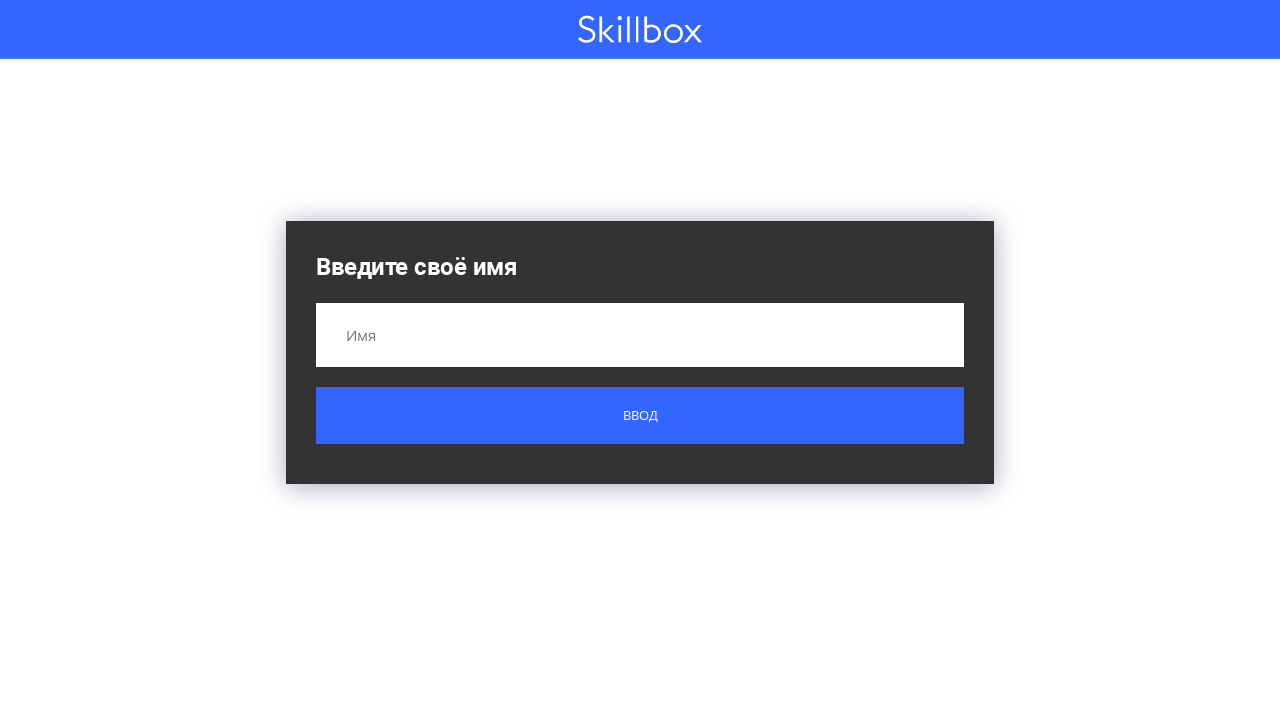

Clicked button to trigger greeting at (640, 416) on .button
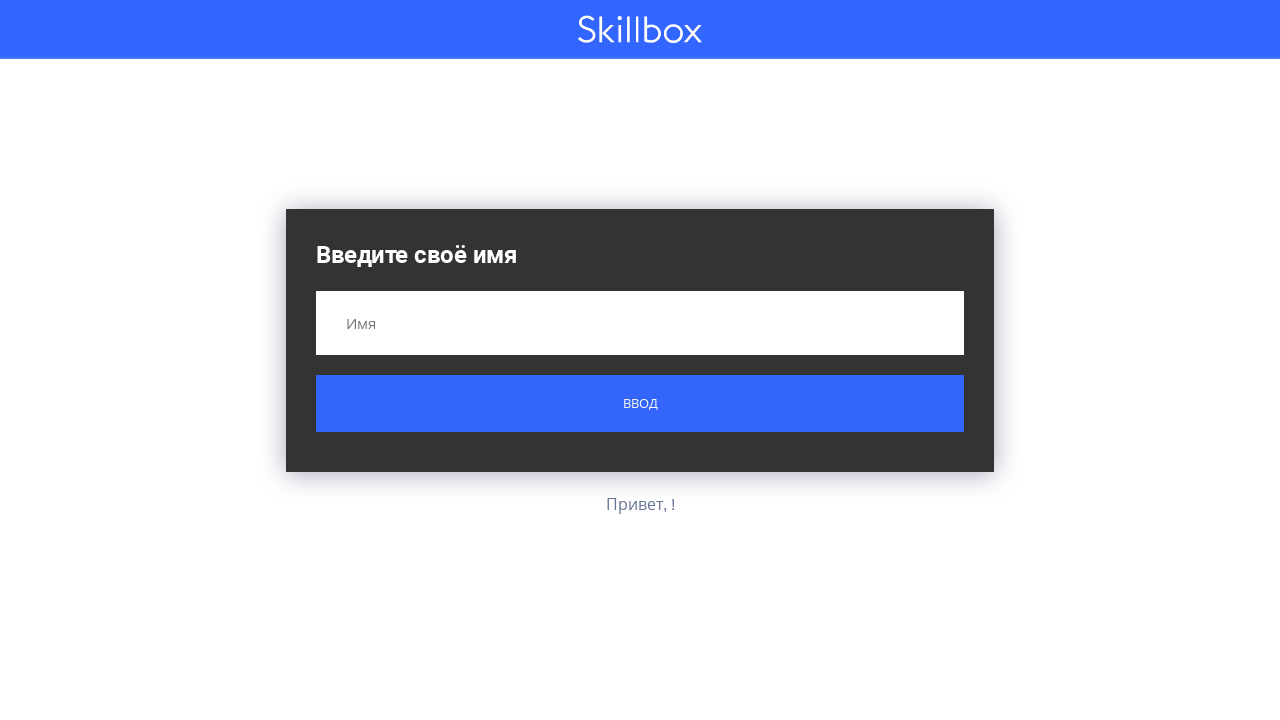

Greeting message appeared and loaded
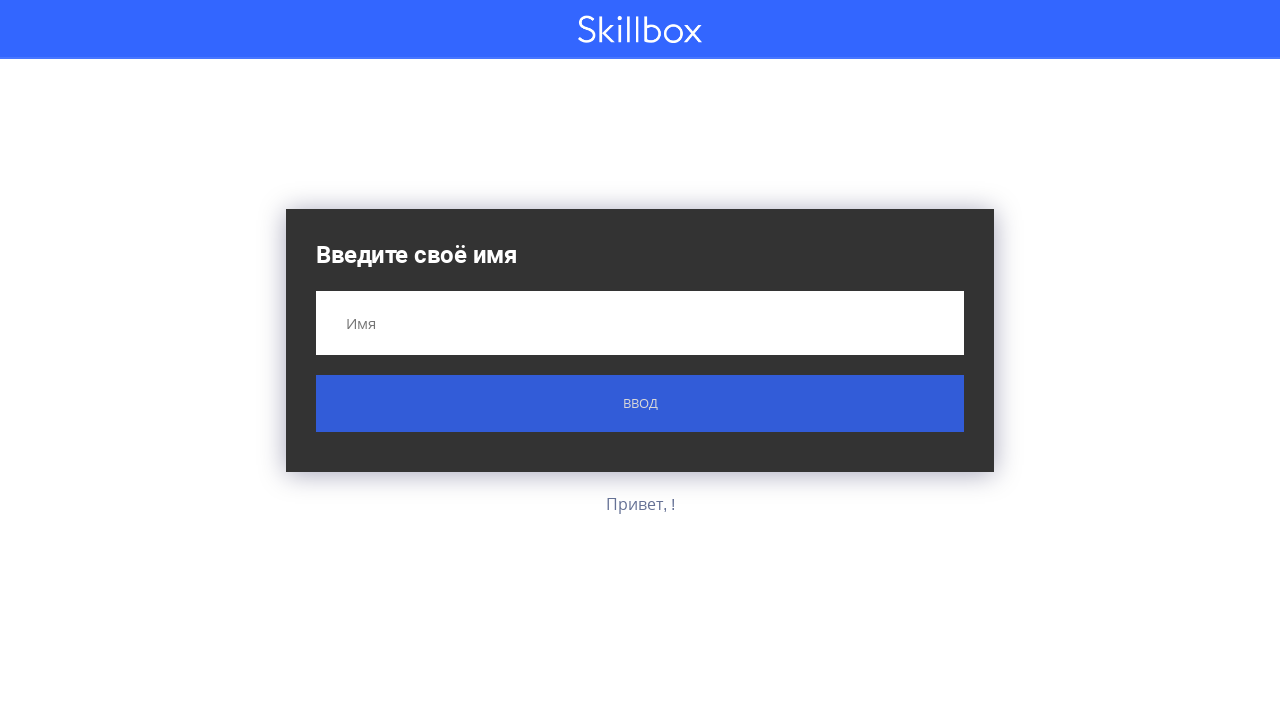

Verified greeting message is visible
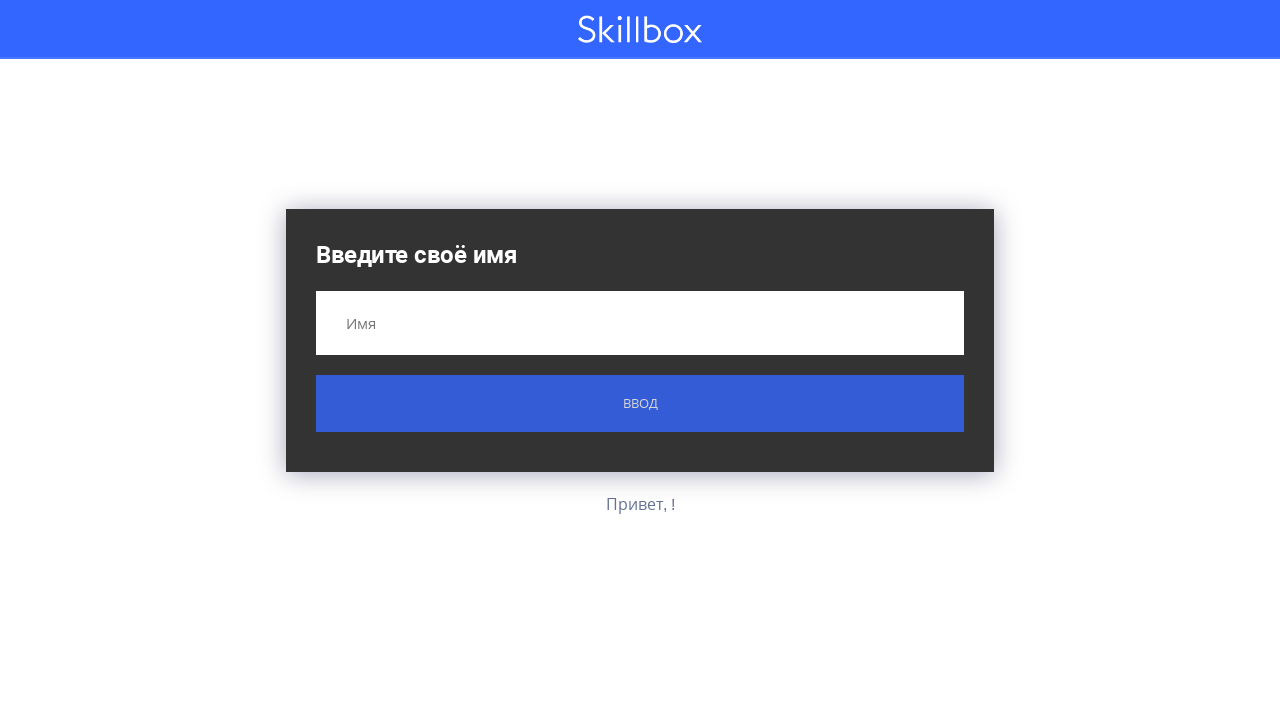

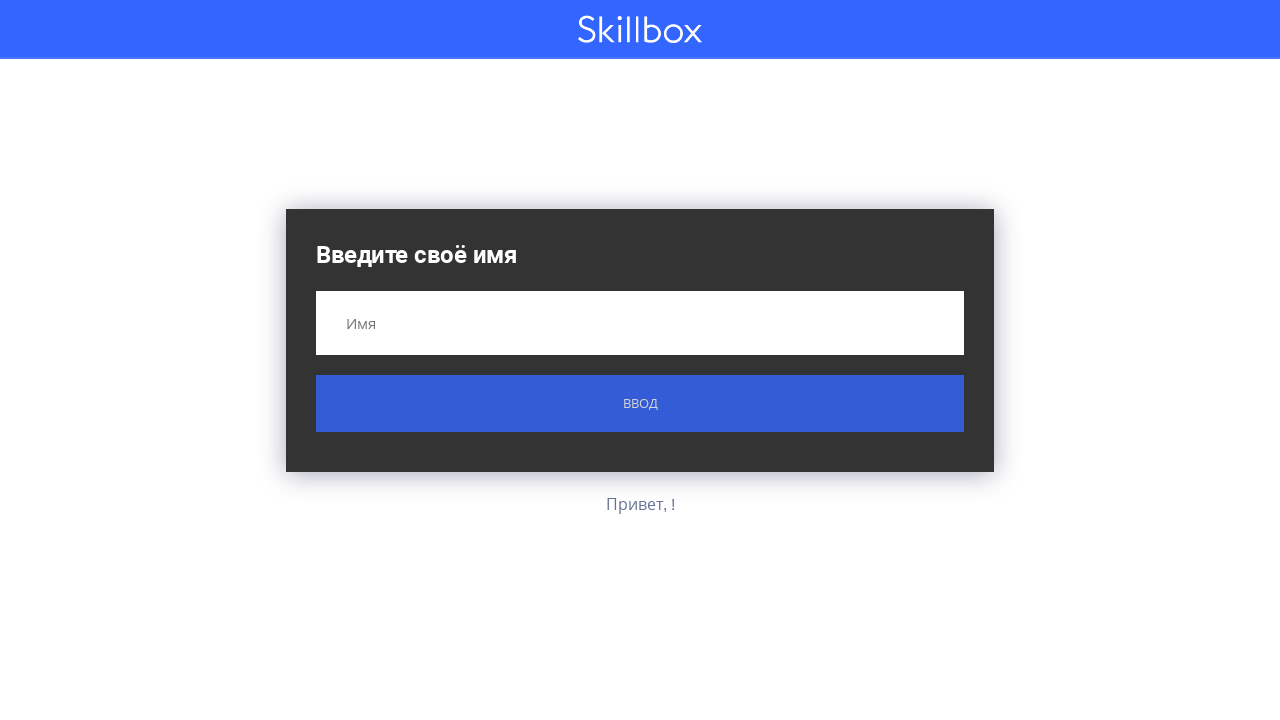